Tests scrollIntoView functionality by scrolling to a search input and comparing scroll positions

Starting URL: https://guinea-pig.webdriver.io

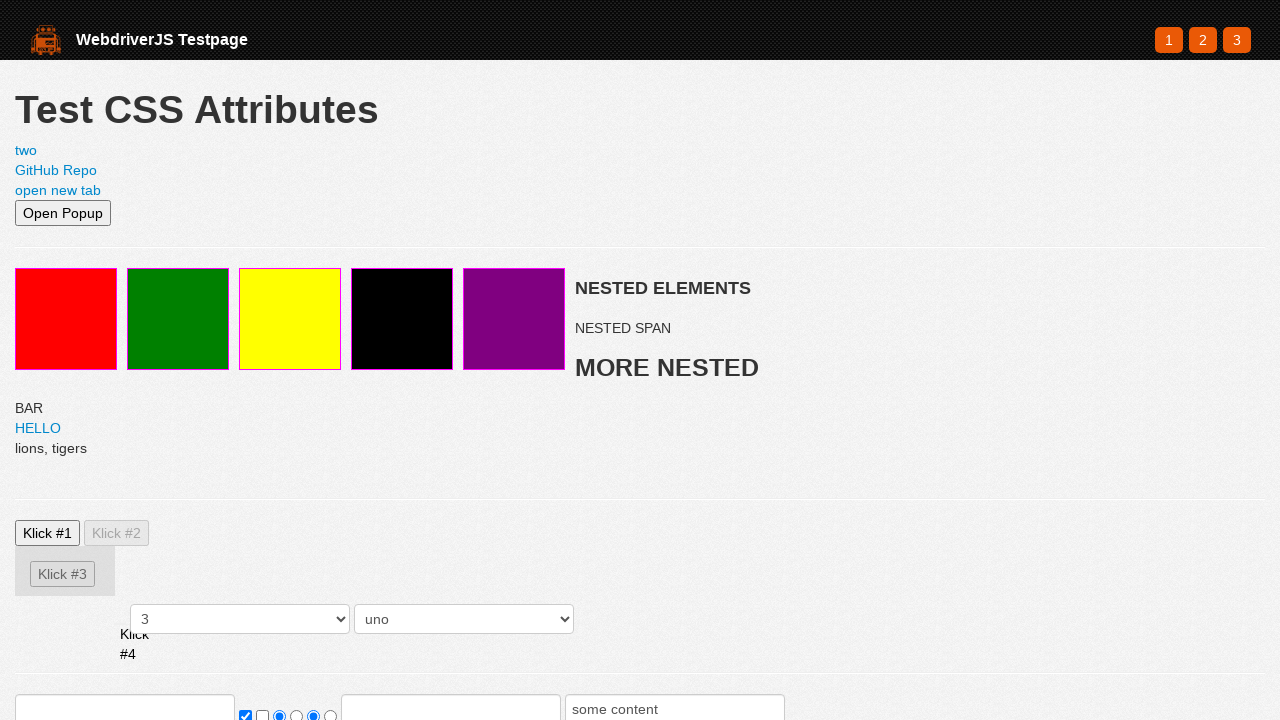

Set viewport size to 500x500
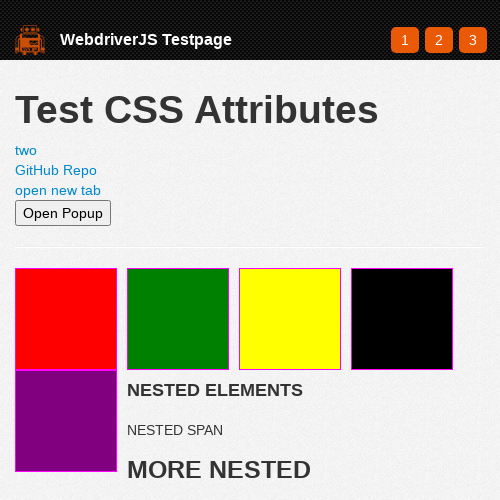

Located search input element
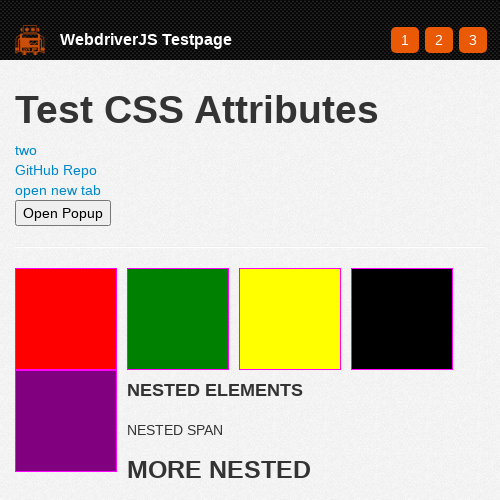

Scrolled search input into view using scrollIntoView
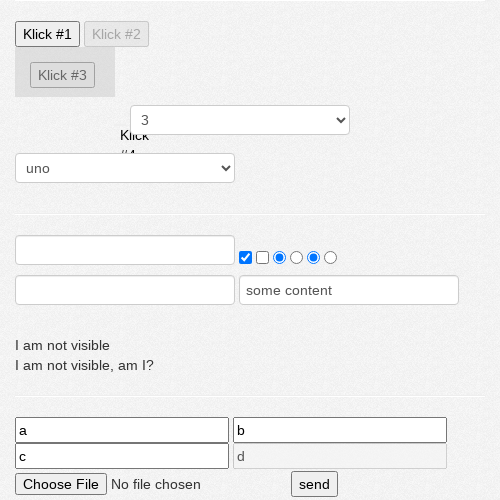

Verified search input is visible in viewport
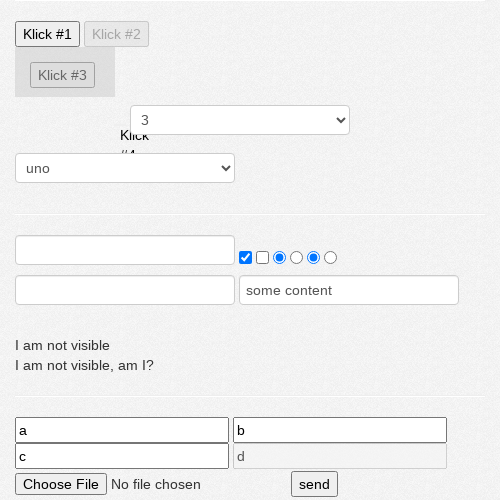

Retrieved vertical scroll position
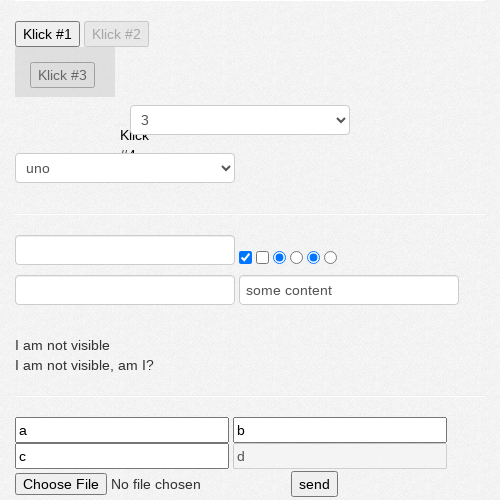

Verified scroll position is non-negative
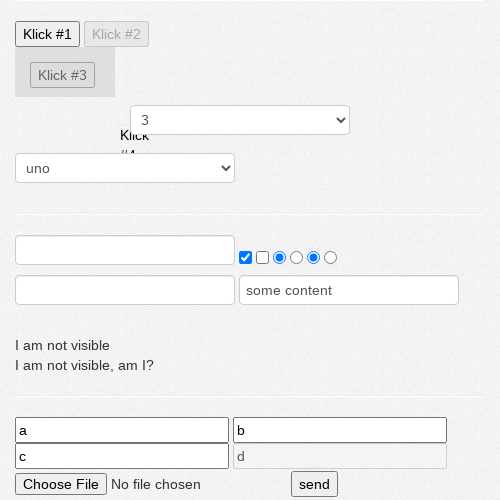

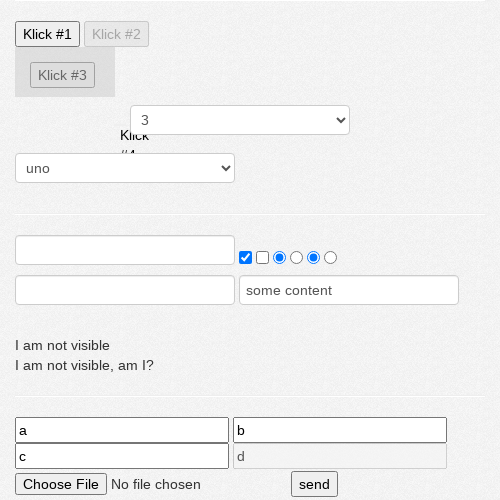